Navigates to a QKart frontend application page multiple times in a loop

Starting URL: https://crio-qkart-frontend-qa.vercel.app/

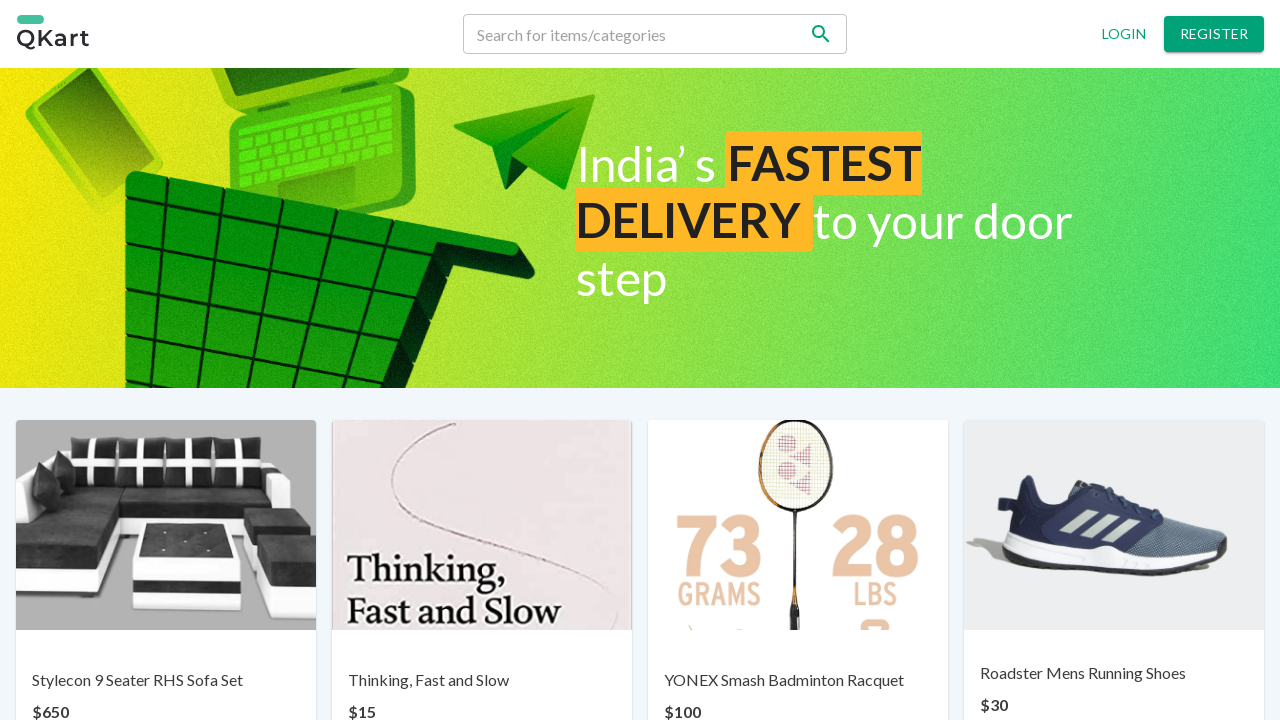

Navigated to QKart frontend application
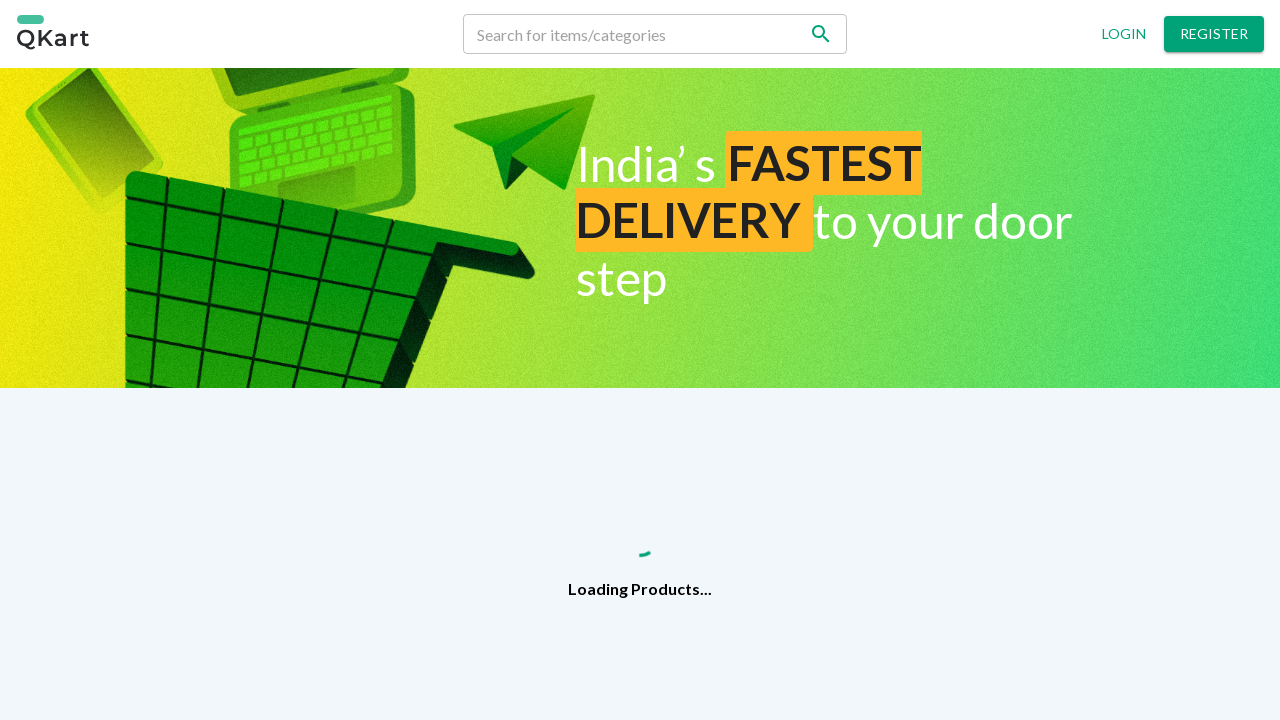

Waited 5 seconds between navigations
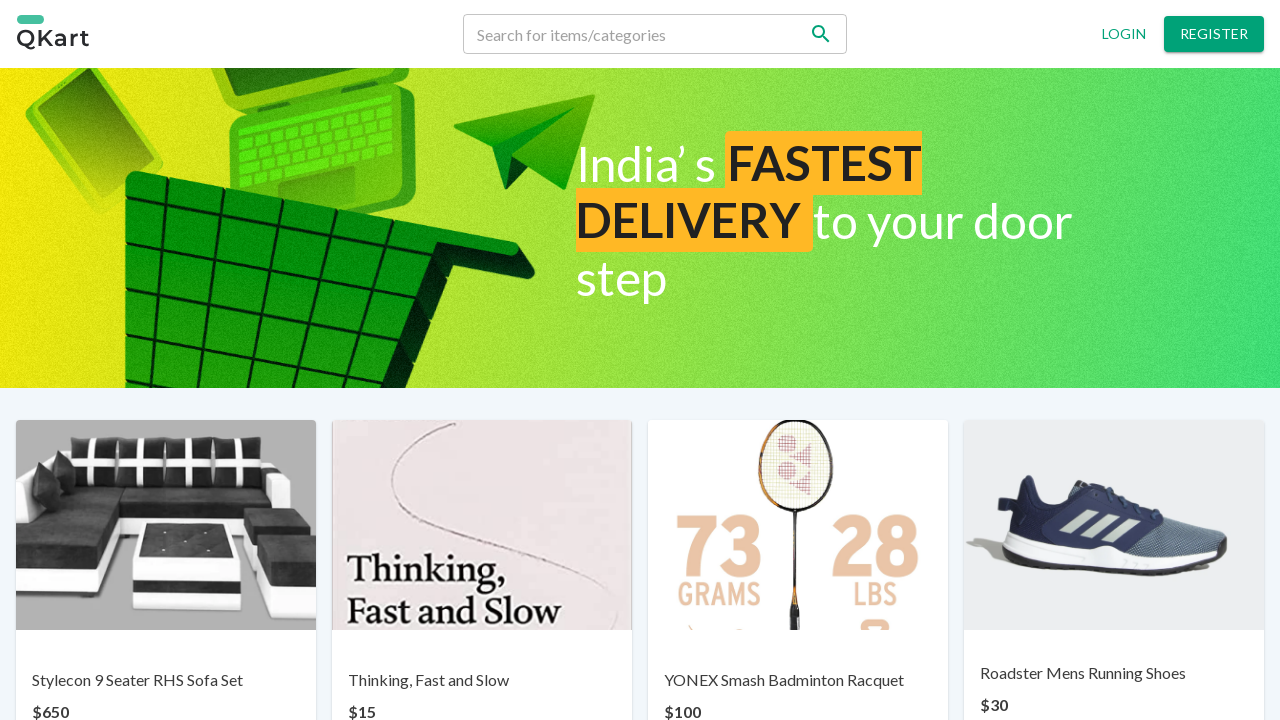

Navigated to QKart frontend application
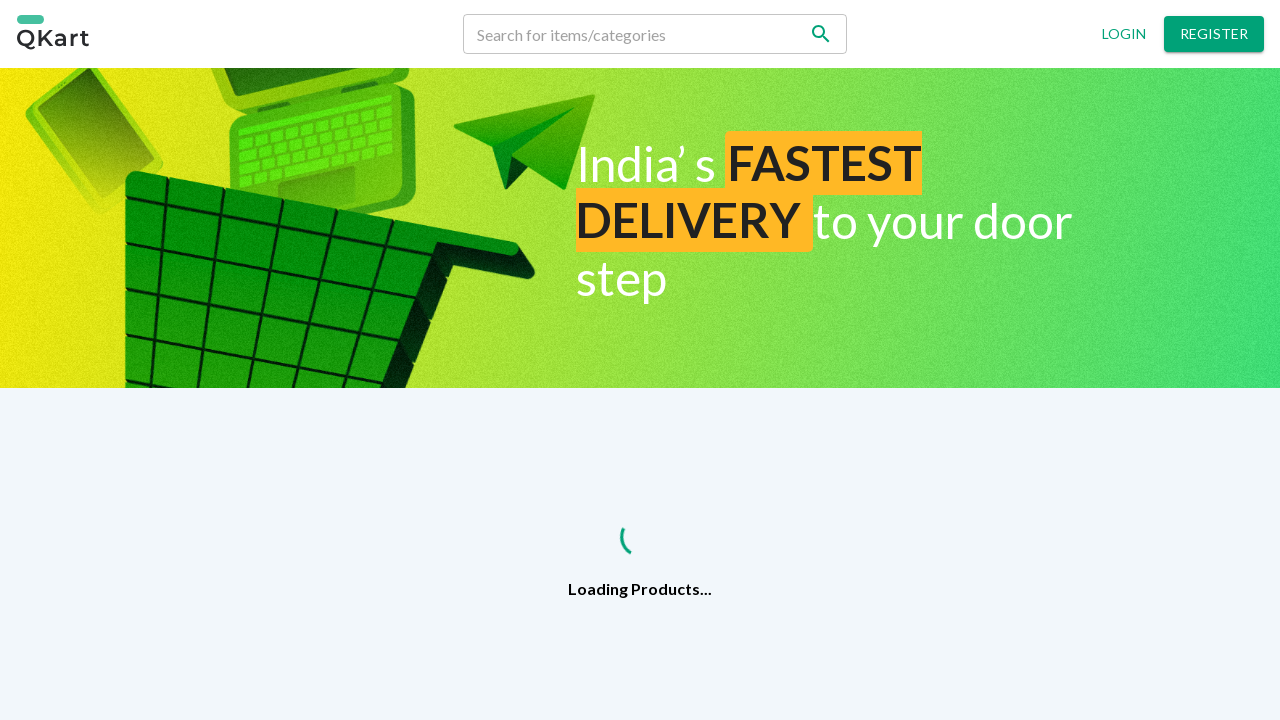

Waited 5 seconds between navigations
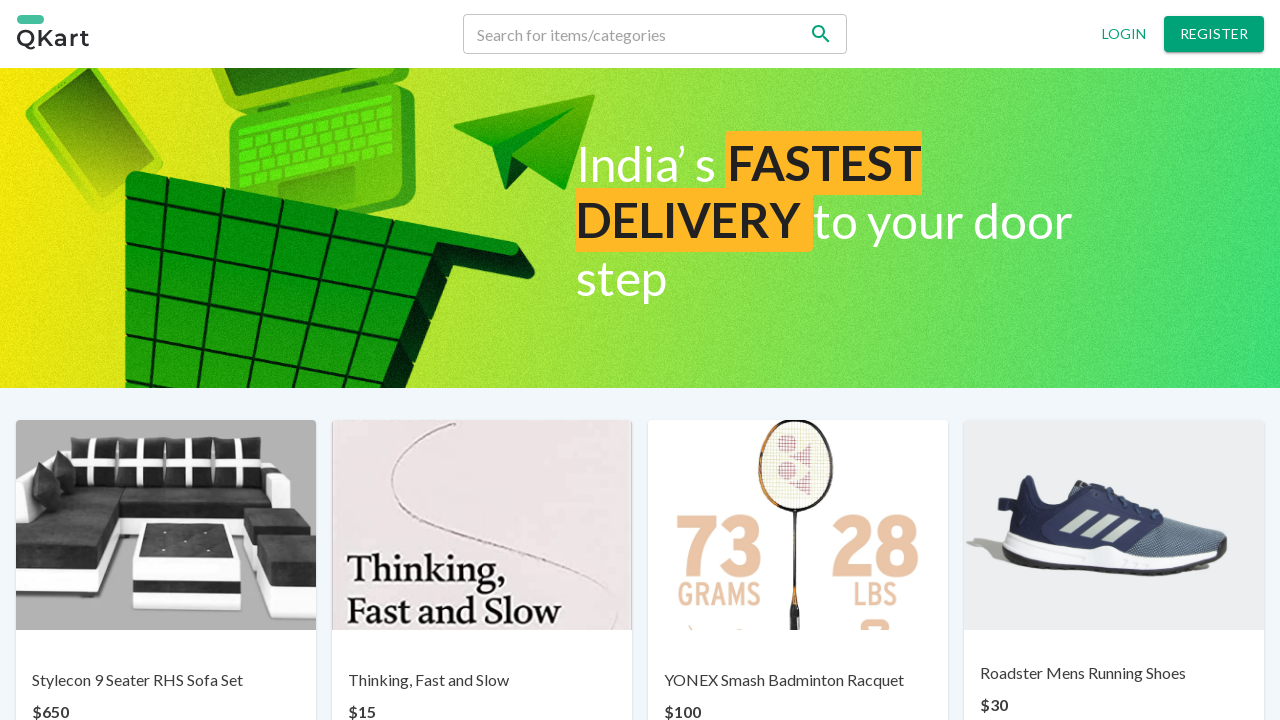

Navigated to QKart frontend application
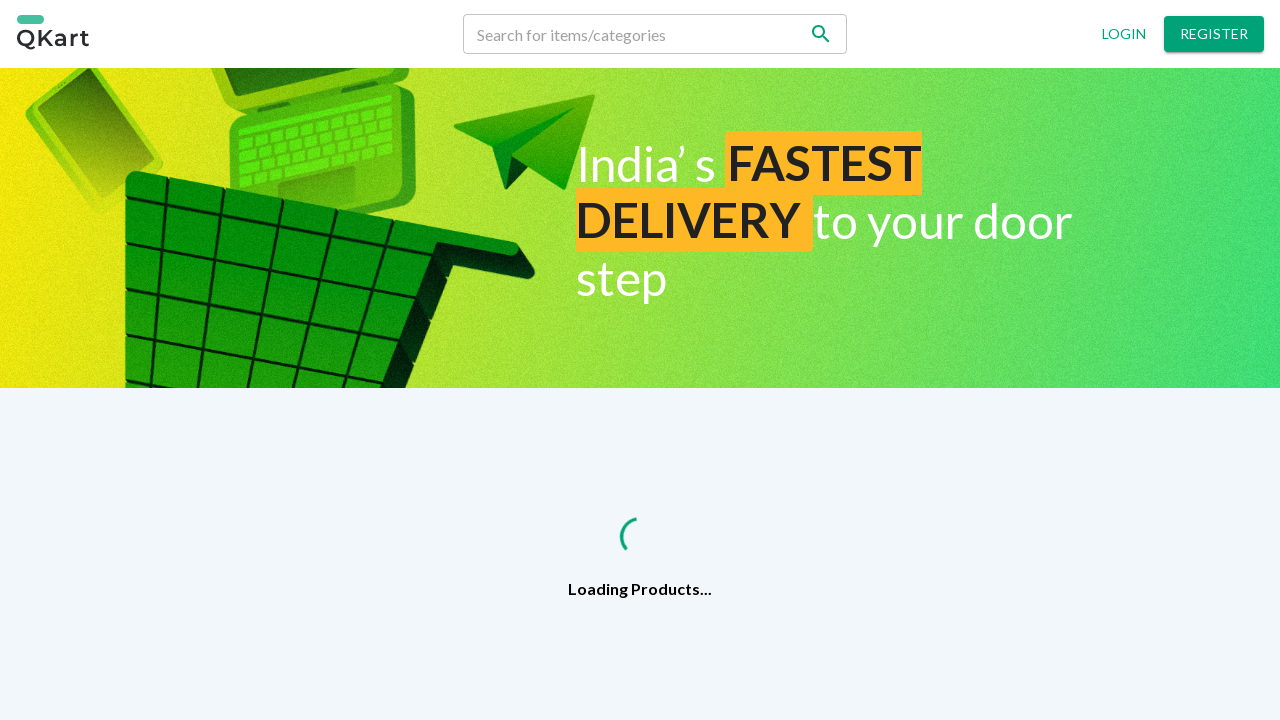

Waited 5 seconds between navigations
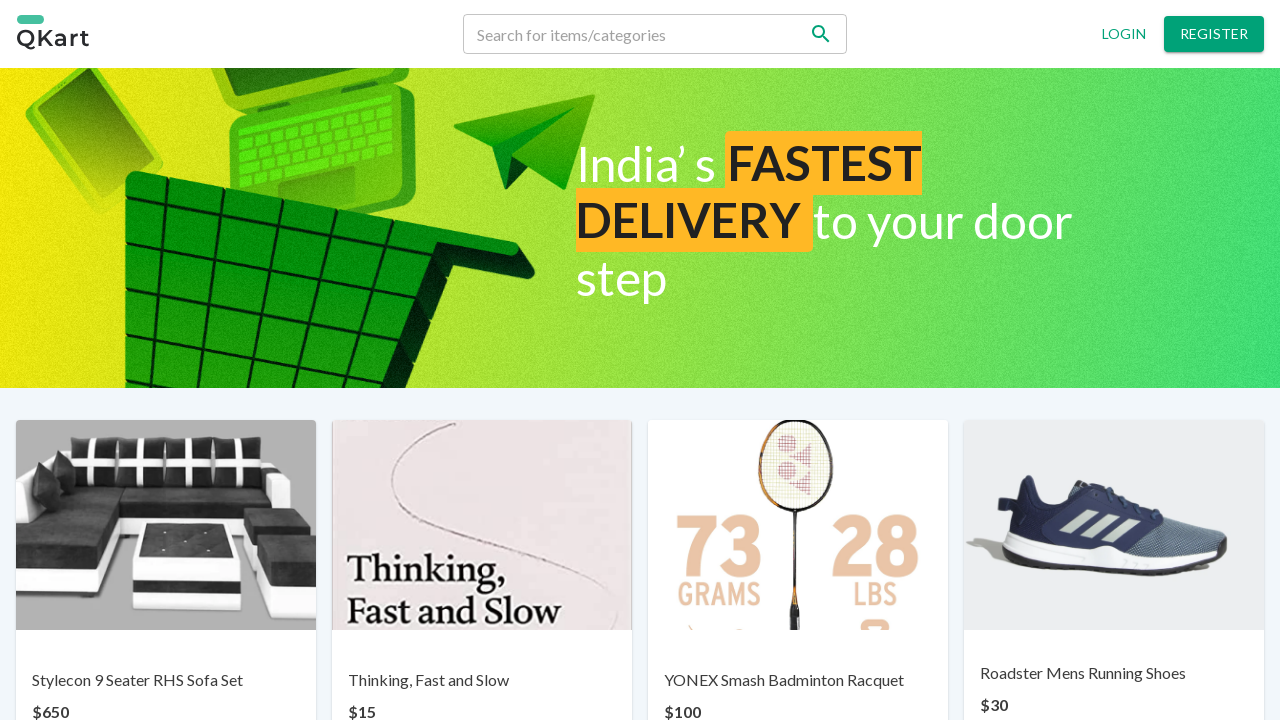

Navigated to QKart frontend application
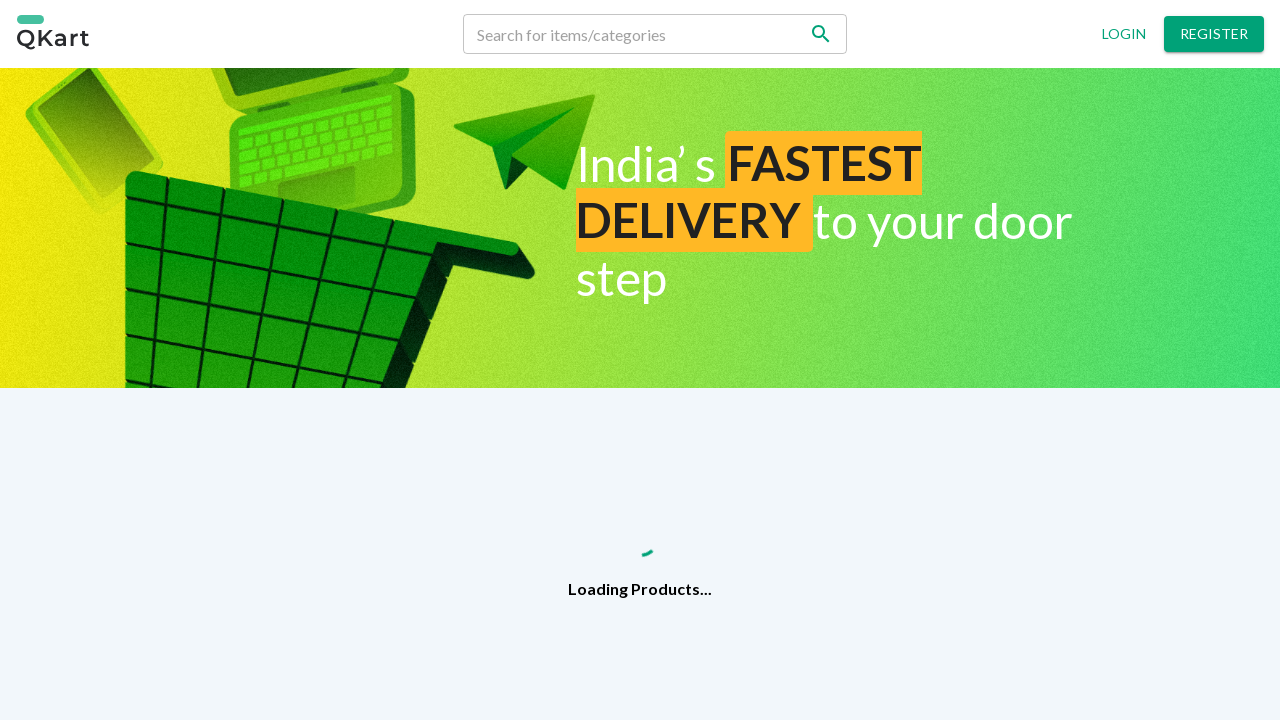

Waited 5 seconds between navigations
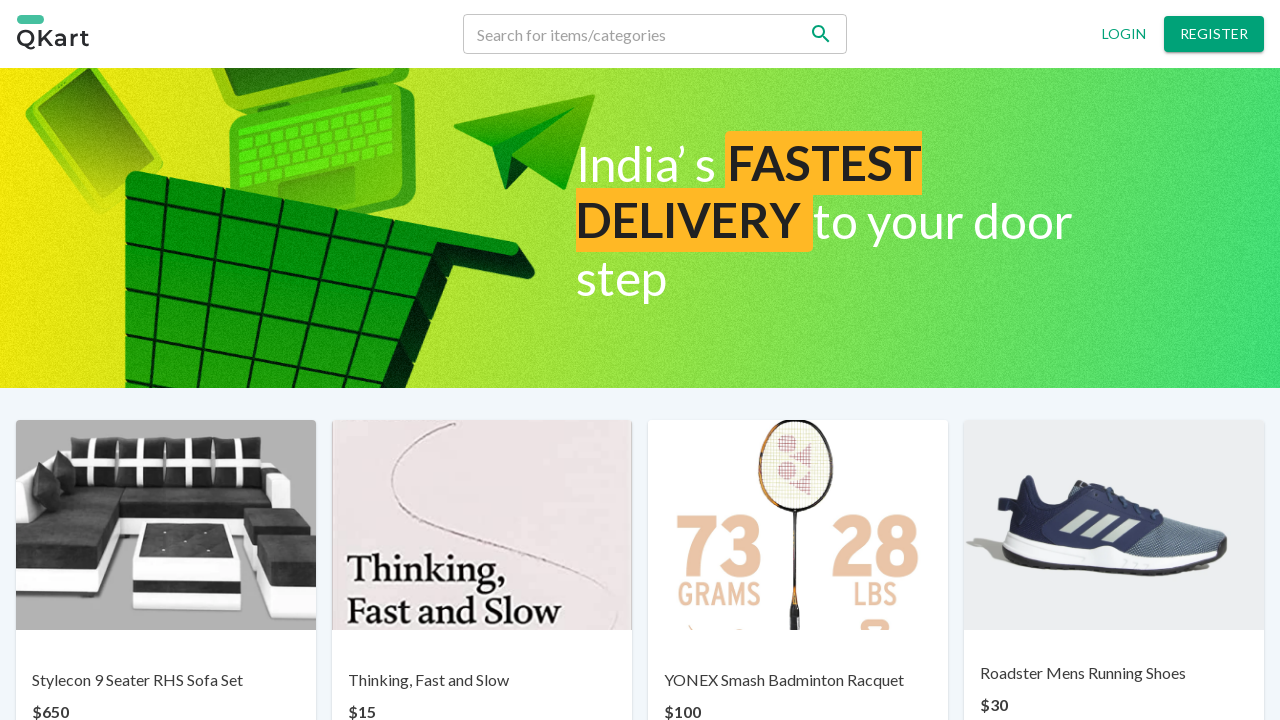

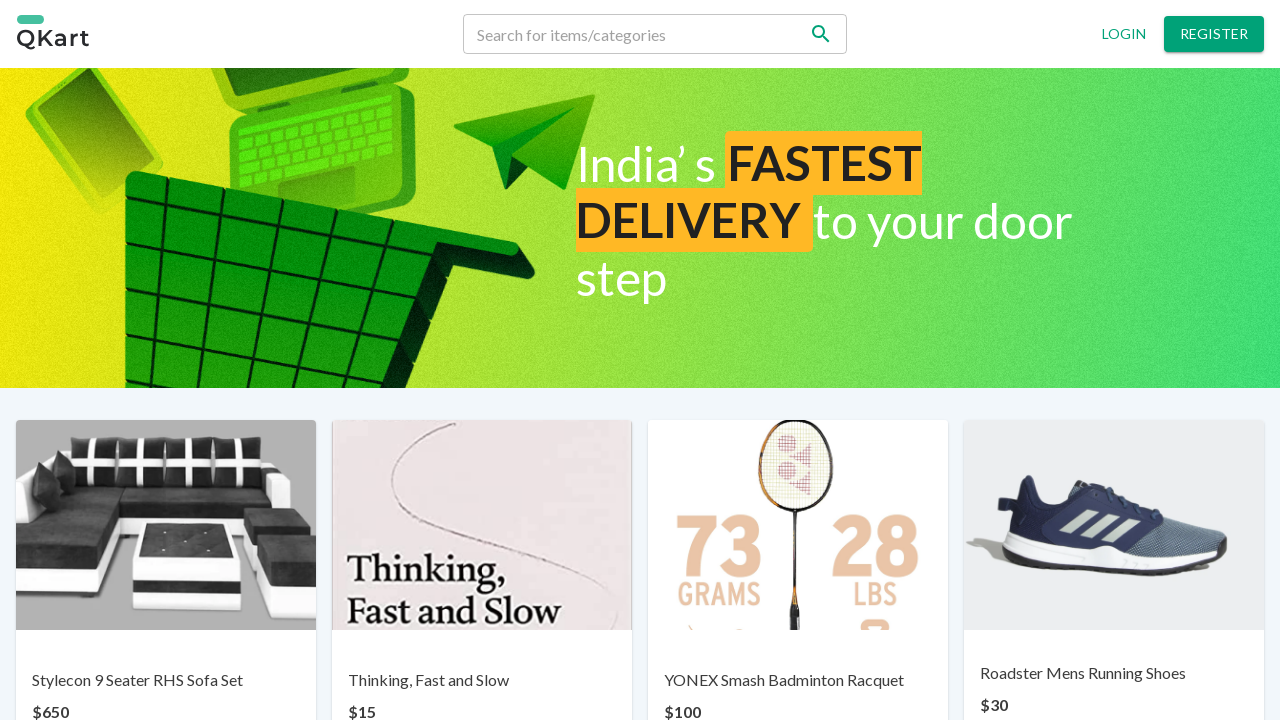